Tests prompt dialog handling by clicking prompt button and entering text into the prompt dialog

Starting URL: https://testautomationpractice.blogspot.com/

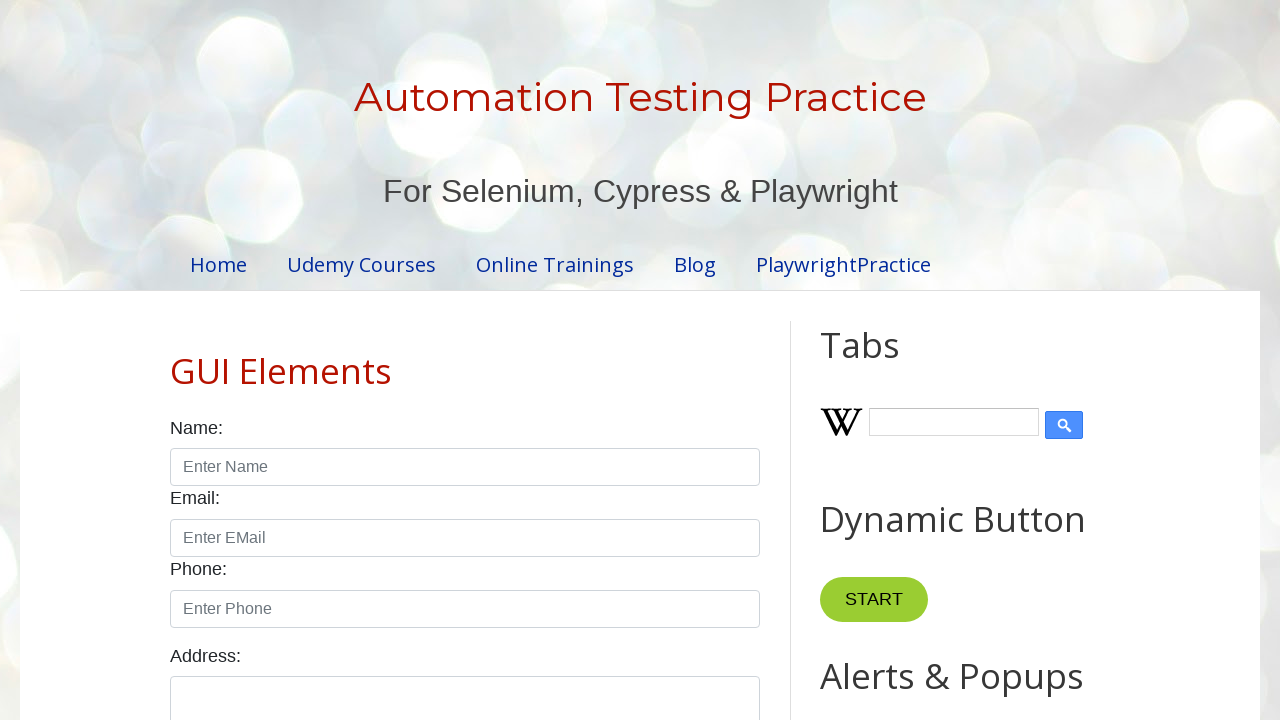

Set up dialog handler to accept prompt with 'John Smith'
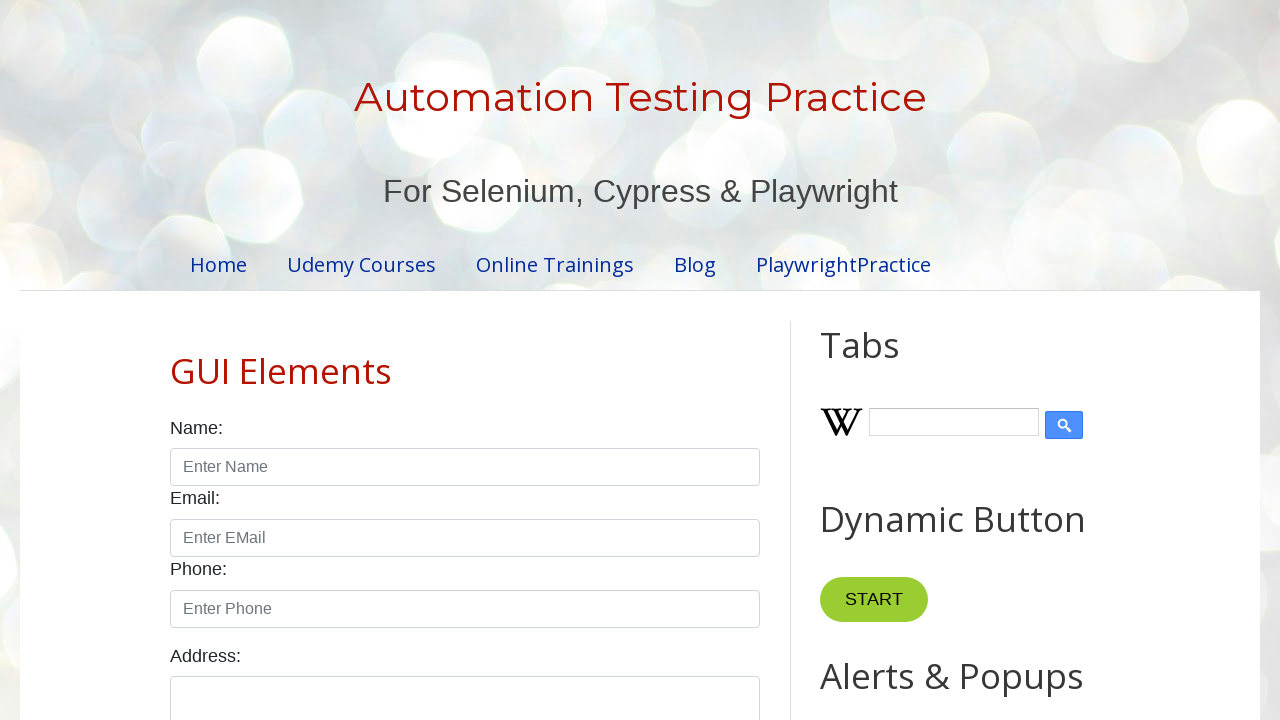

Clicked prompt button at (890, 360) on #promptBtn
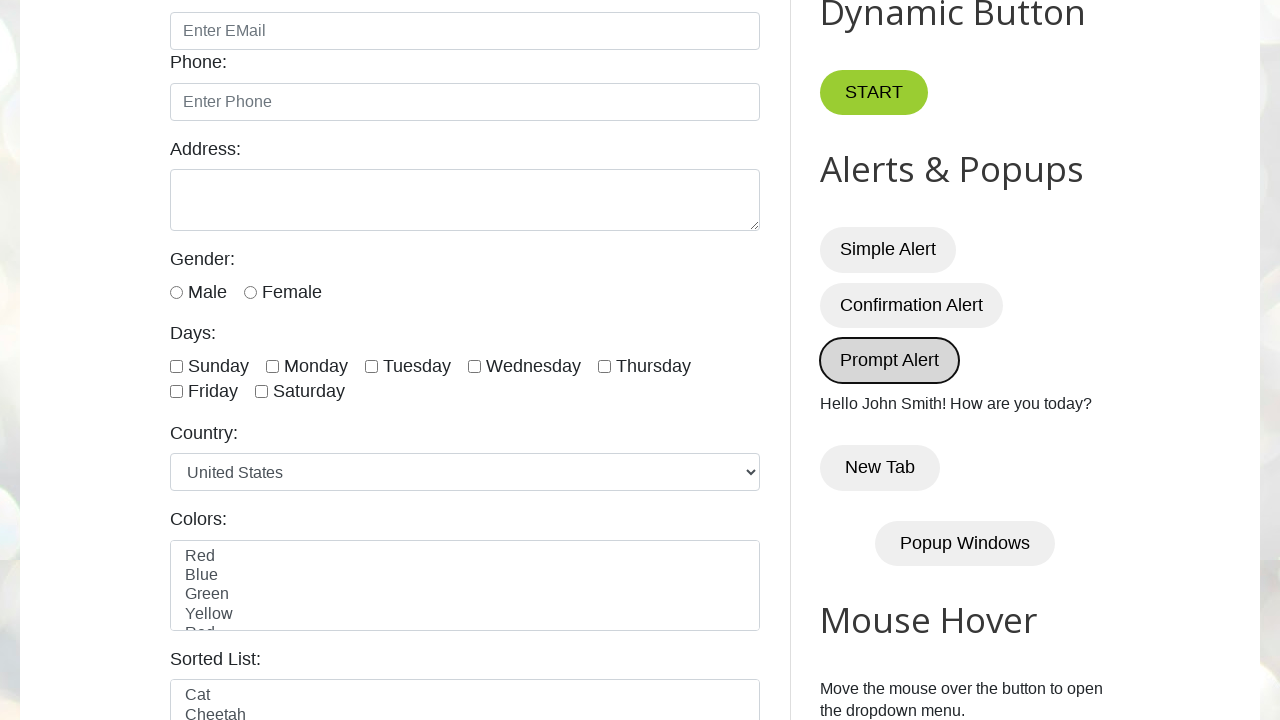

Waited for dialog processing to complete
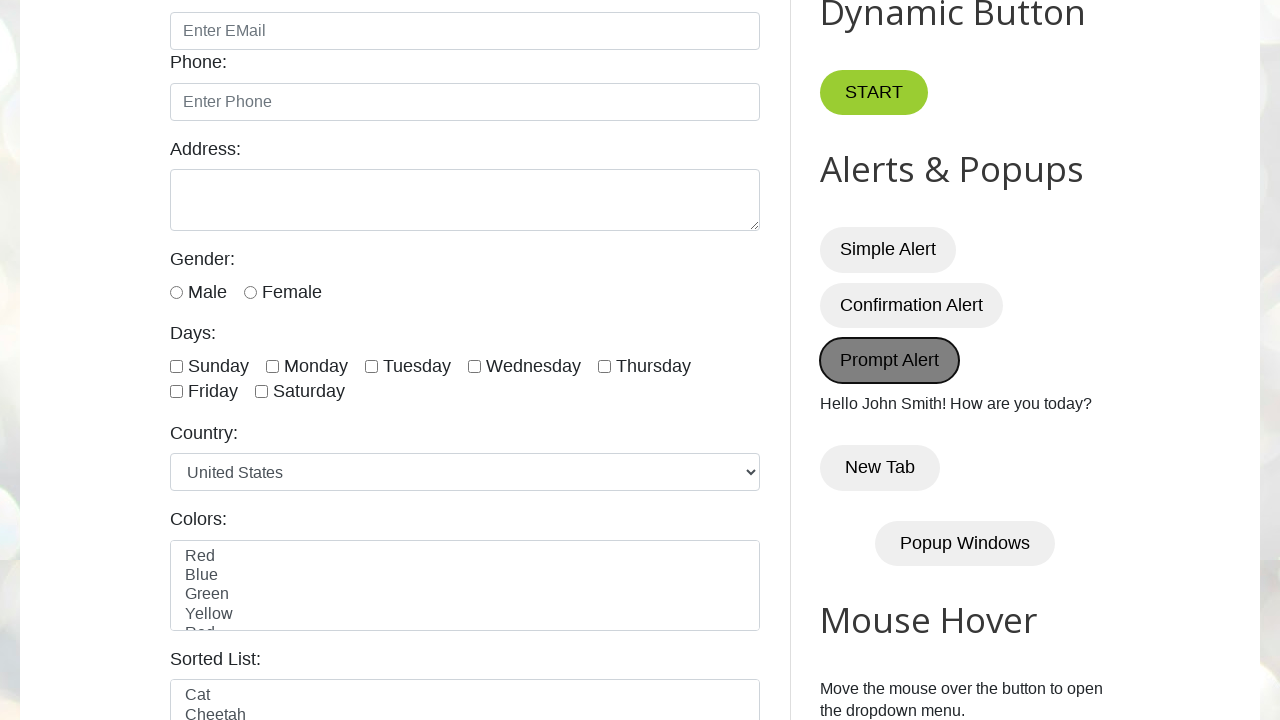

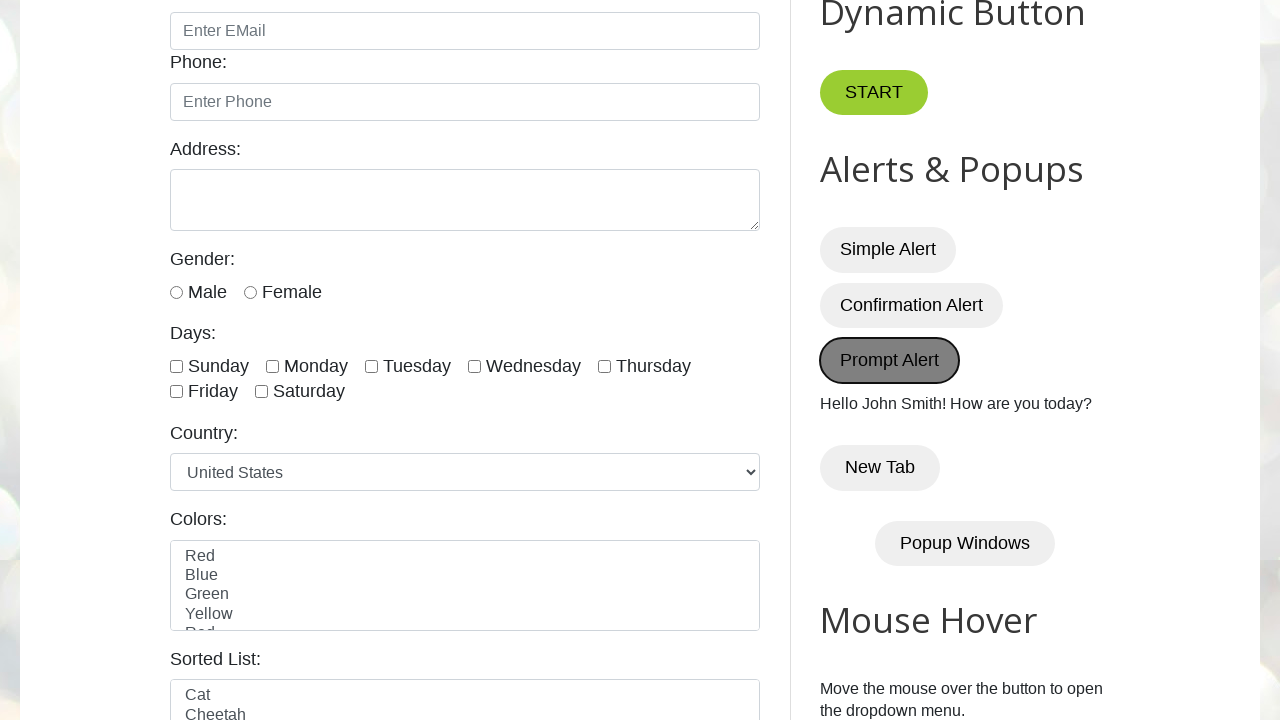